Tests navigation through a demo application by clicking "Explore more" button, then navigating to the Frames section, and finally clicking on the iframes option.

Starting URL: https://demoapps.qspiders.com/

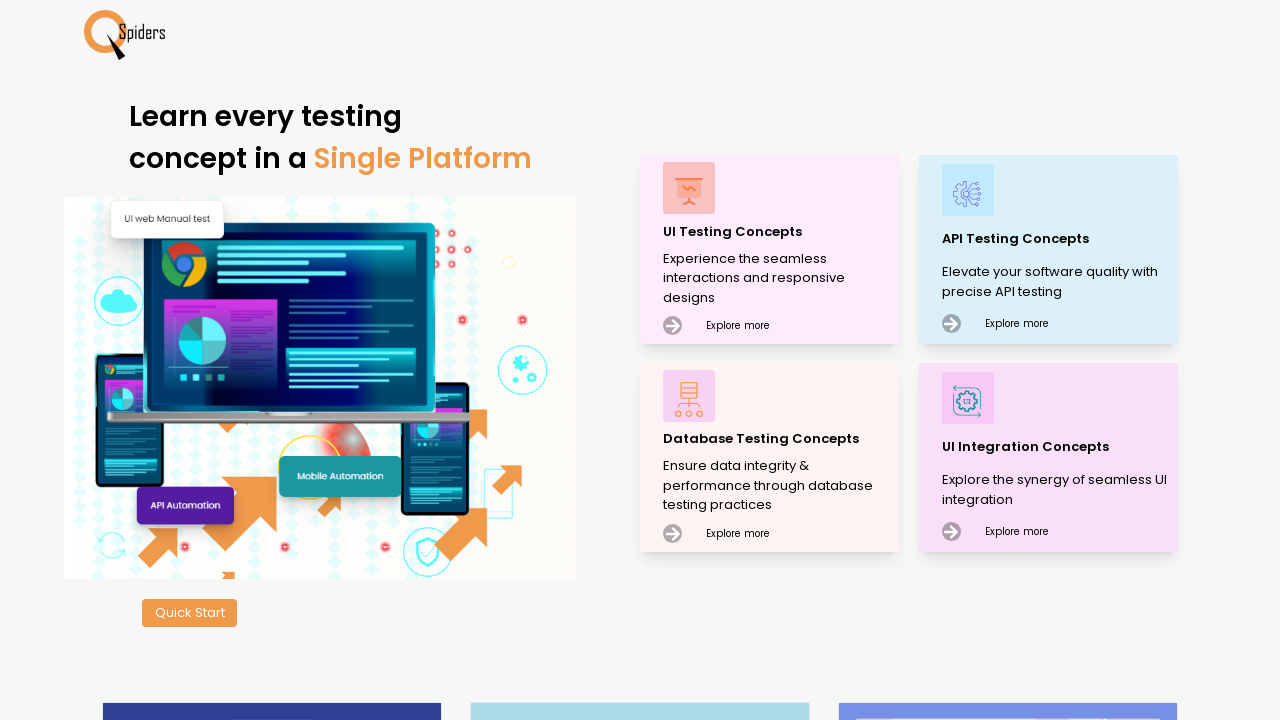

Clicked 'Explore more' button at (738, 323) on xpath=//div[text()='Explore more']
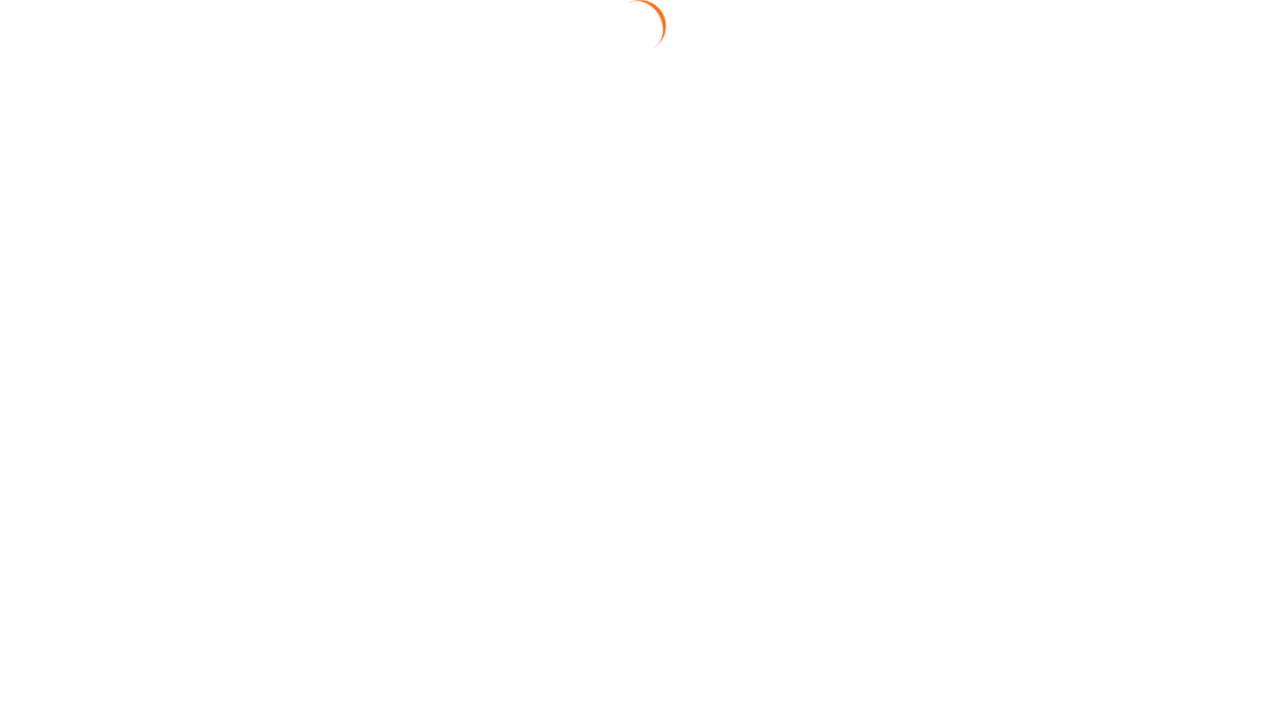

Navigated to Frames section at (42, 637) on xpath=//section[text()='Frames']
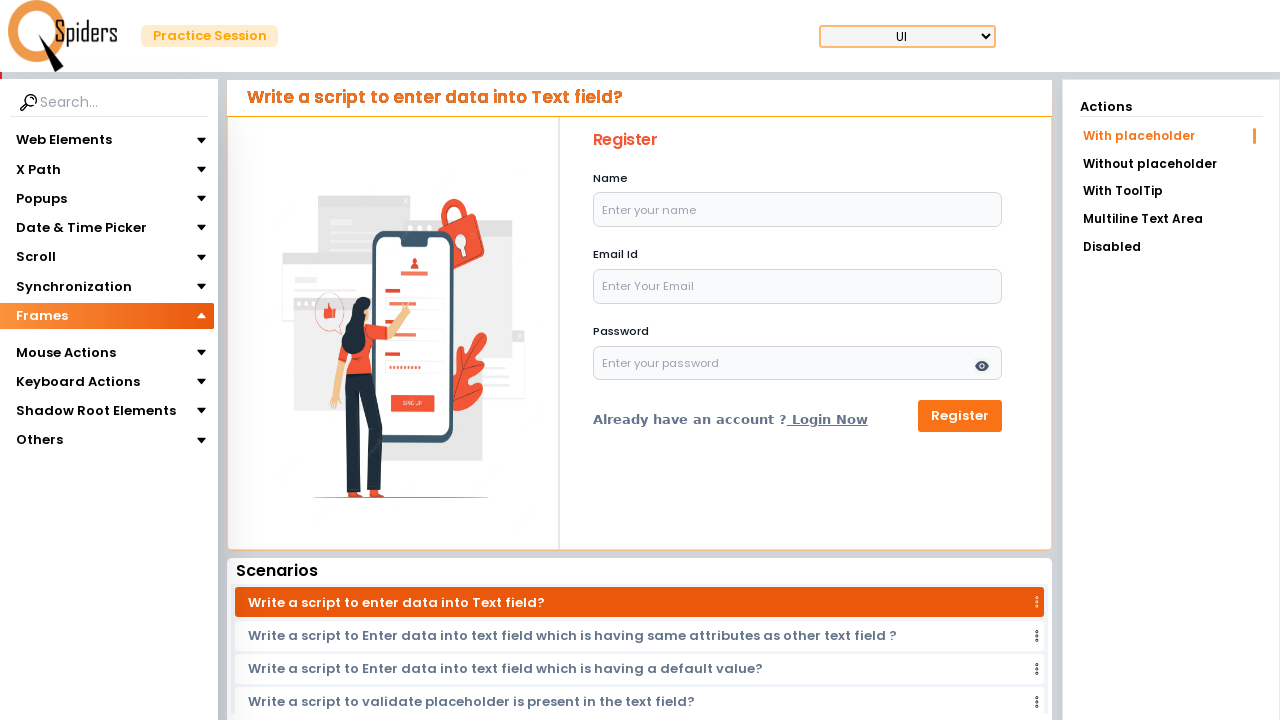

Clicked on iframes option at (44, 343) on xpath=//section[text()='iframes']
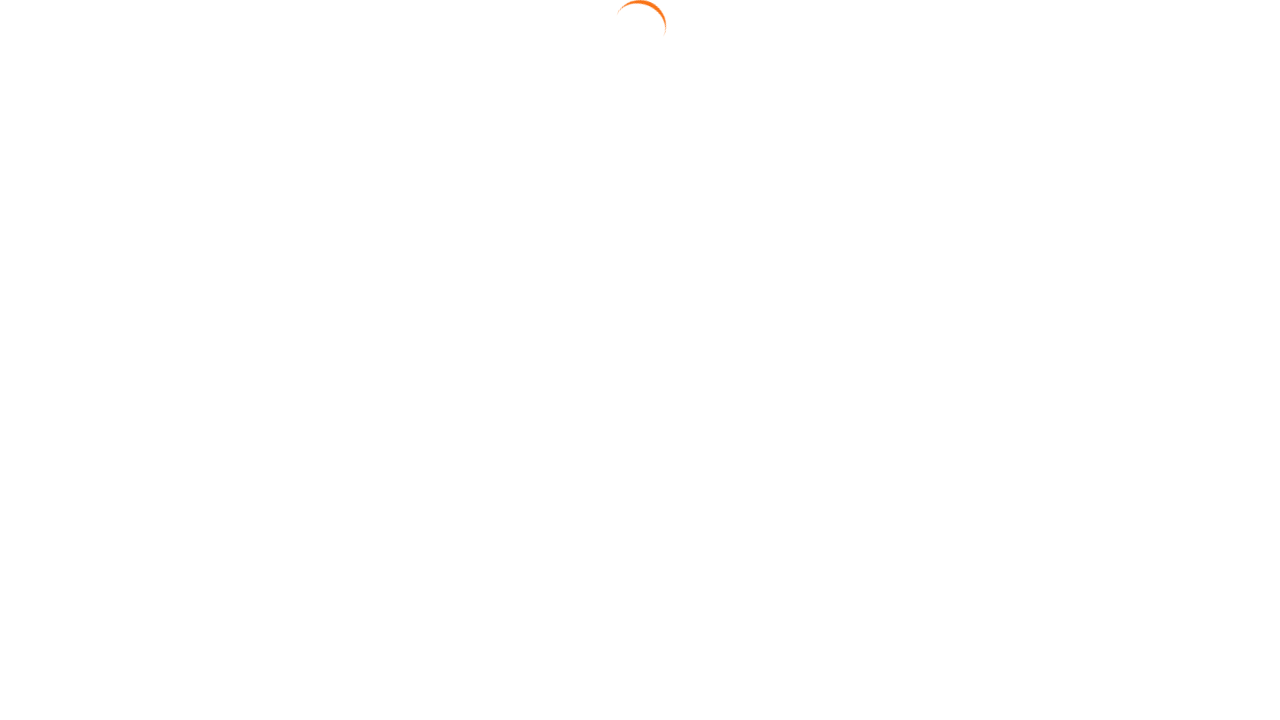

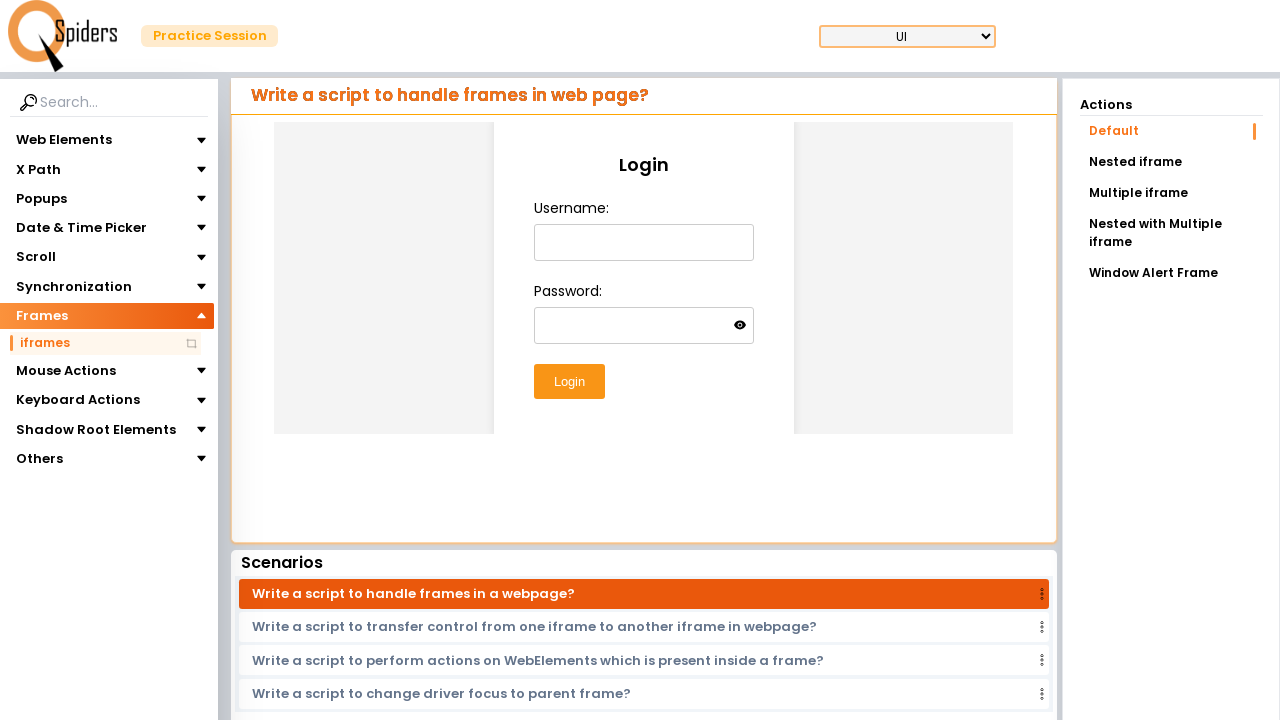